Tests a registration form by filling in first name, last name, and email fields, then submitting and verifying the success message

Starting URL: http://suninjuly.github.io/registration1.html

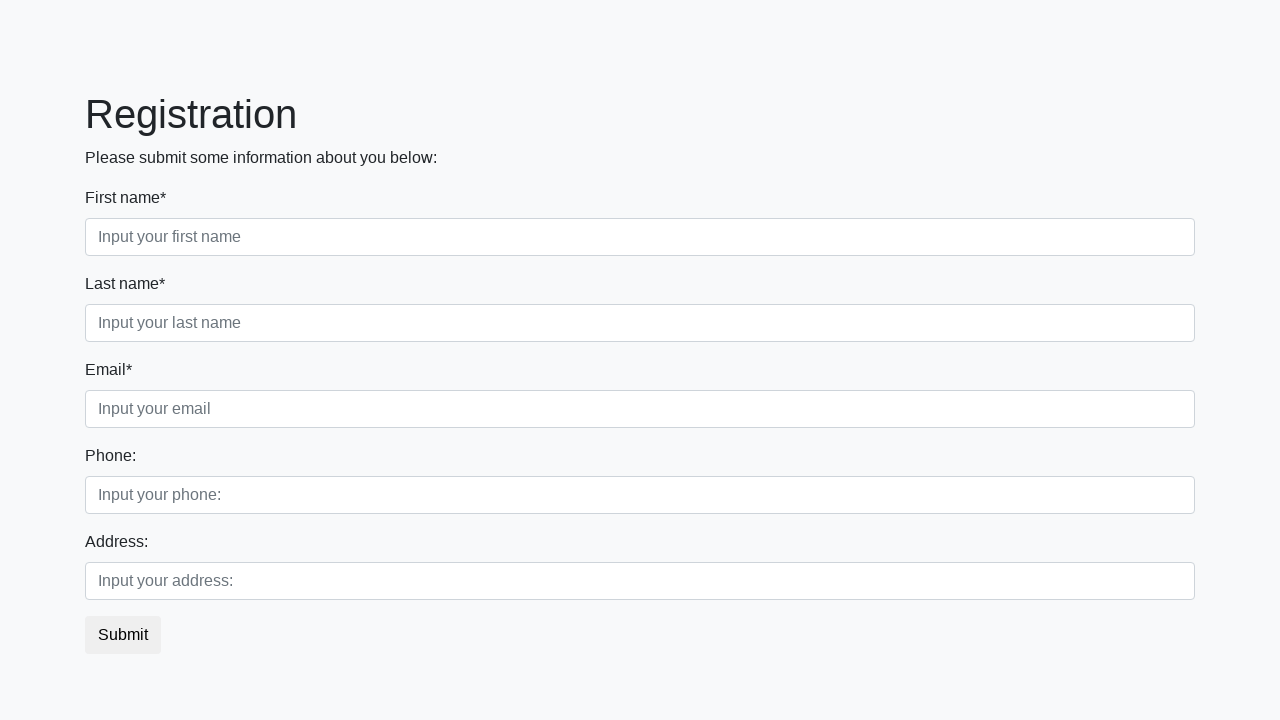

Navigated to registration form page
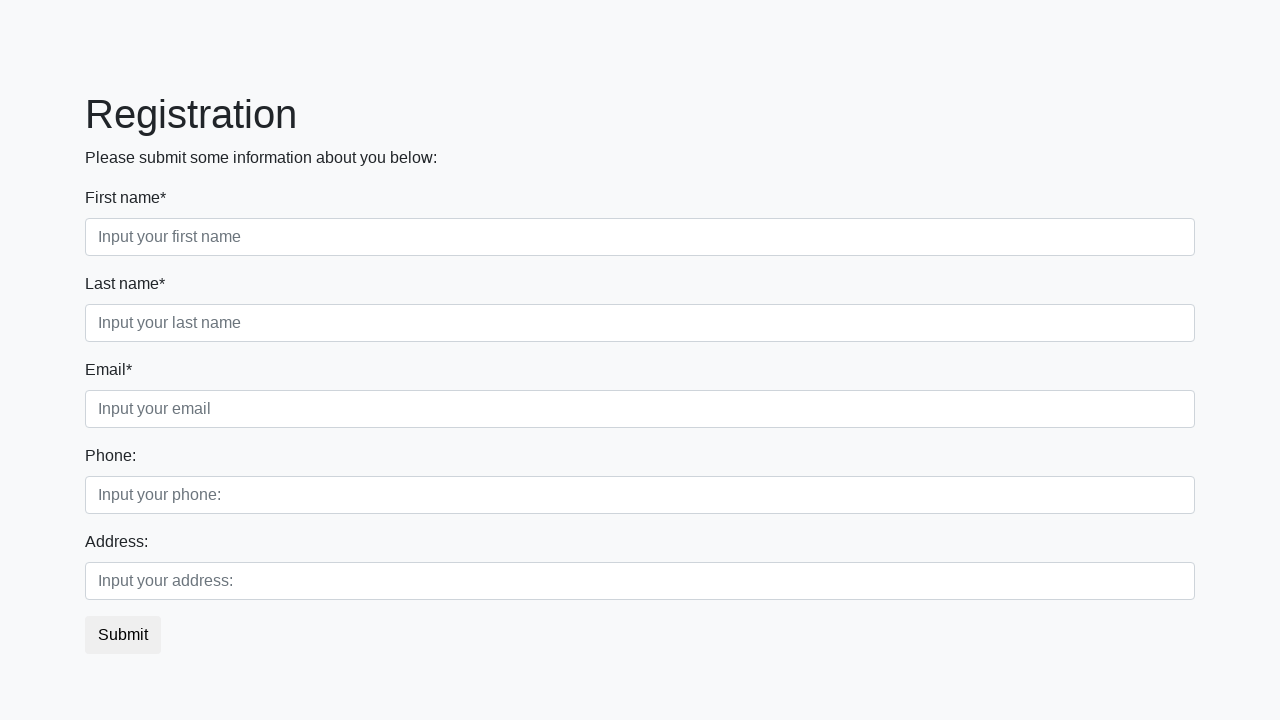

Filled first name field with 'Ivan' on //input[@placeholder="Input your first name"]
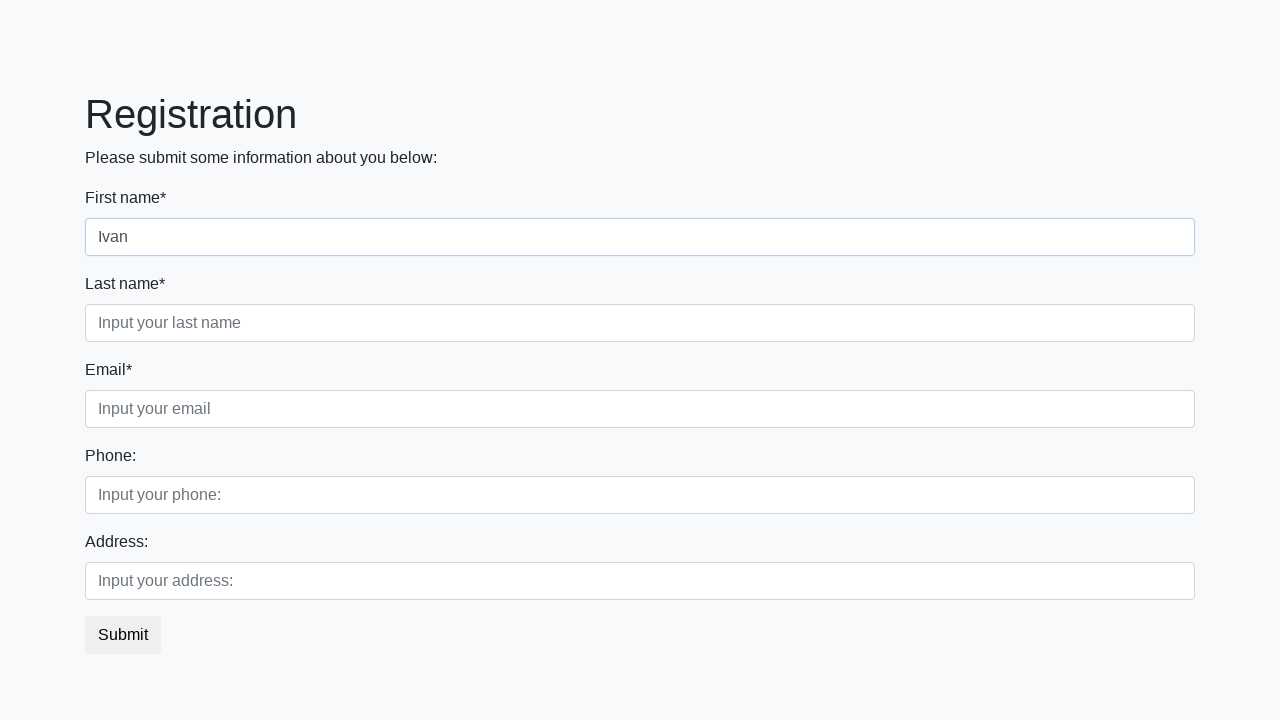

Filled last name field with 'Ivanov' on //input[@placeholder="Input your last name"]
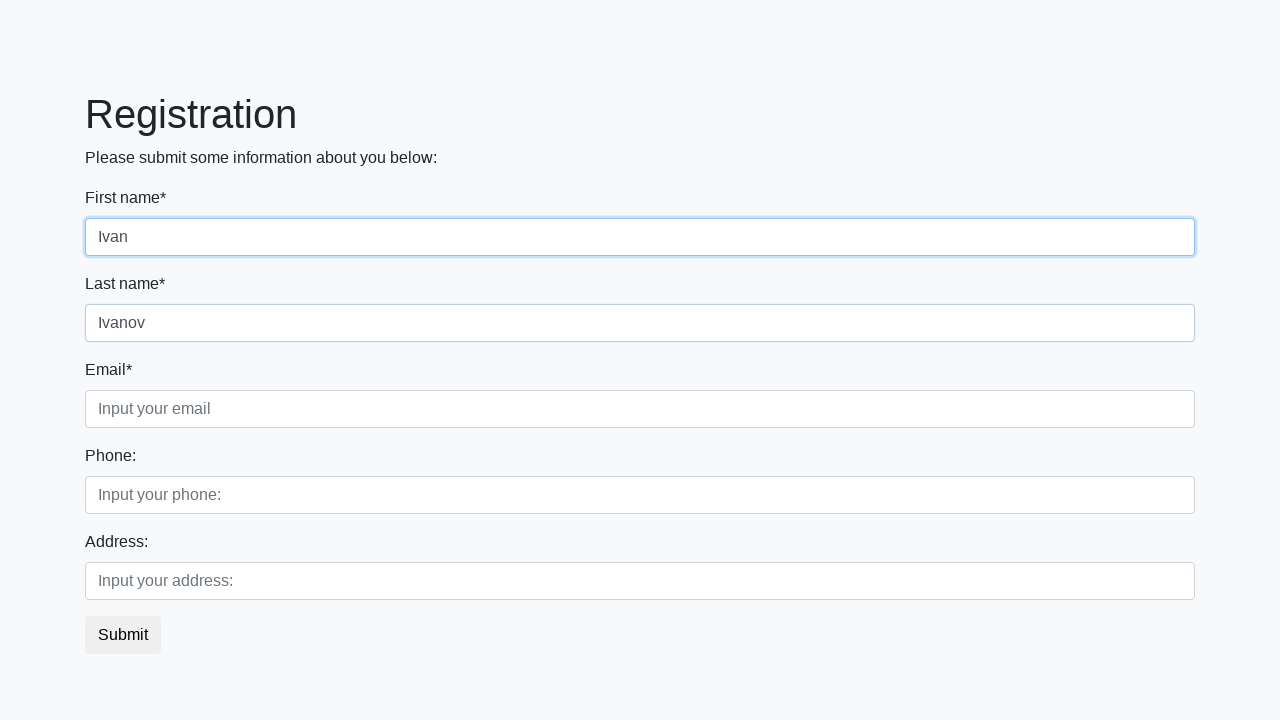

Filled email field with 'ivanov@mail.ru' on //input[@placeholder="Input your email"]
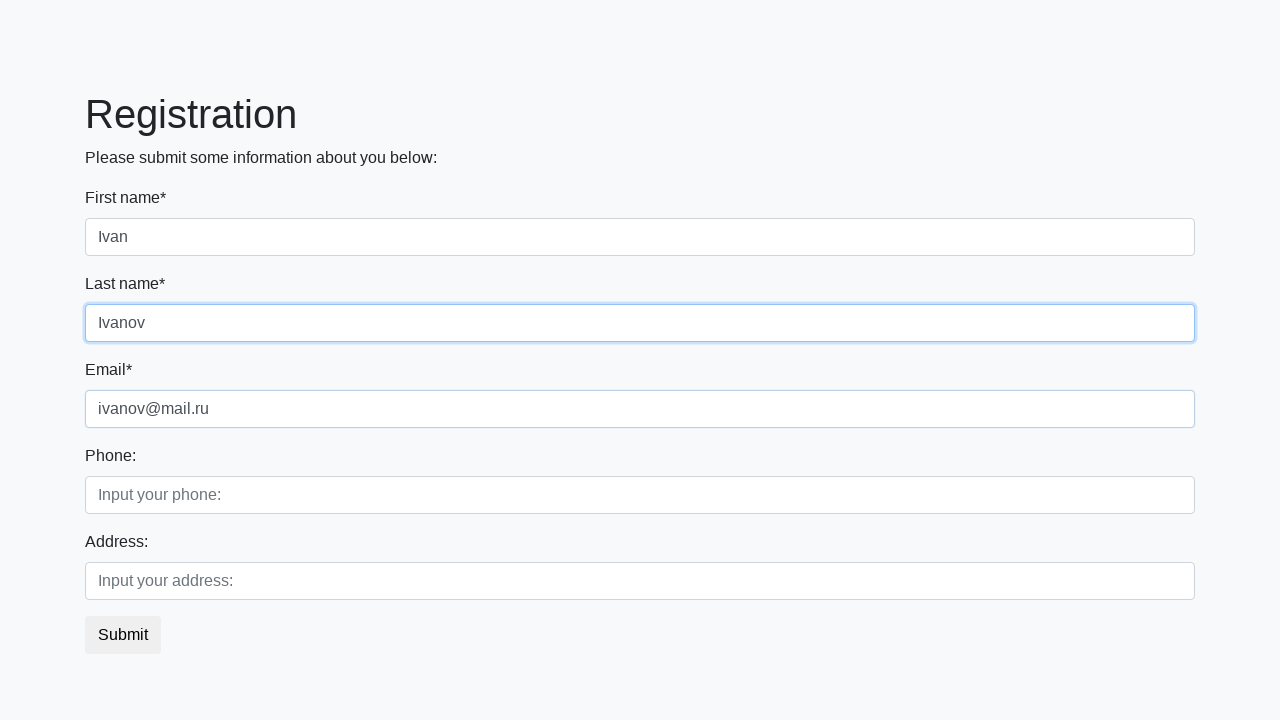

Clicked submit button to register at (123, 635) on button.btn
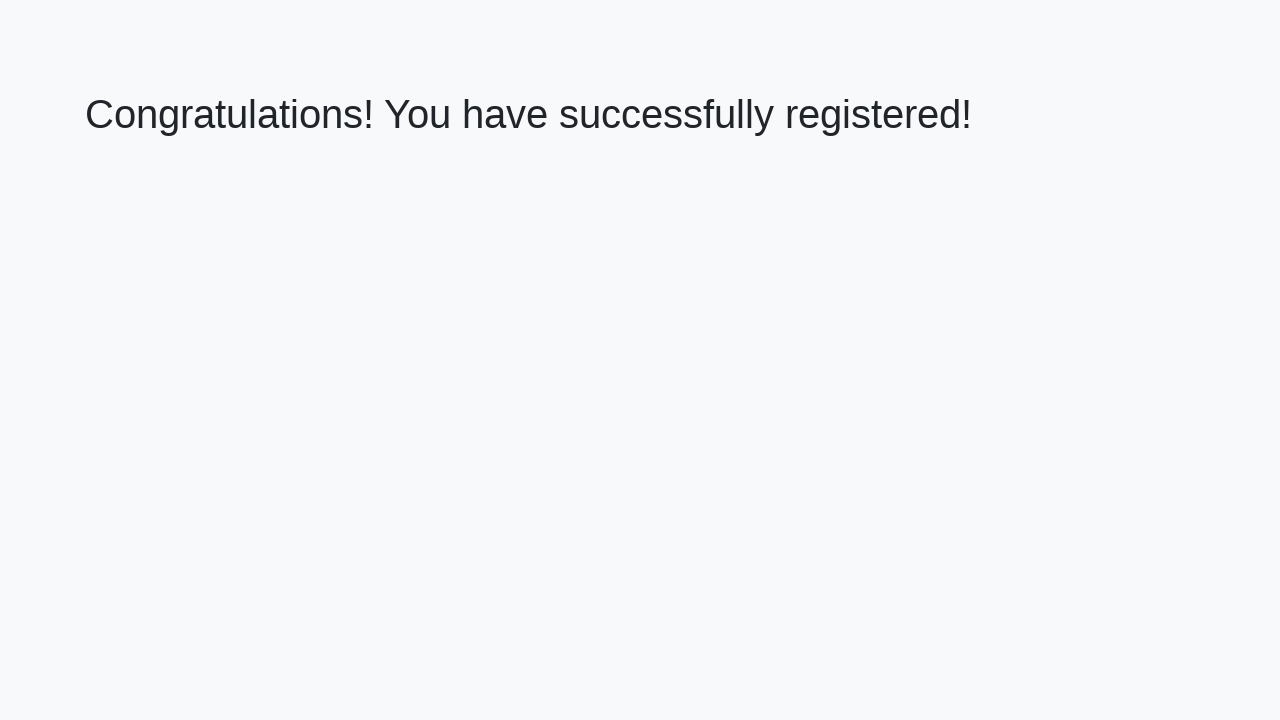

Success message heading loaded
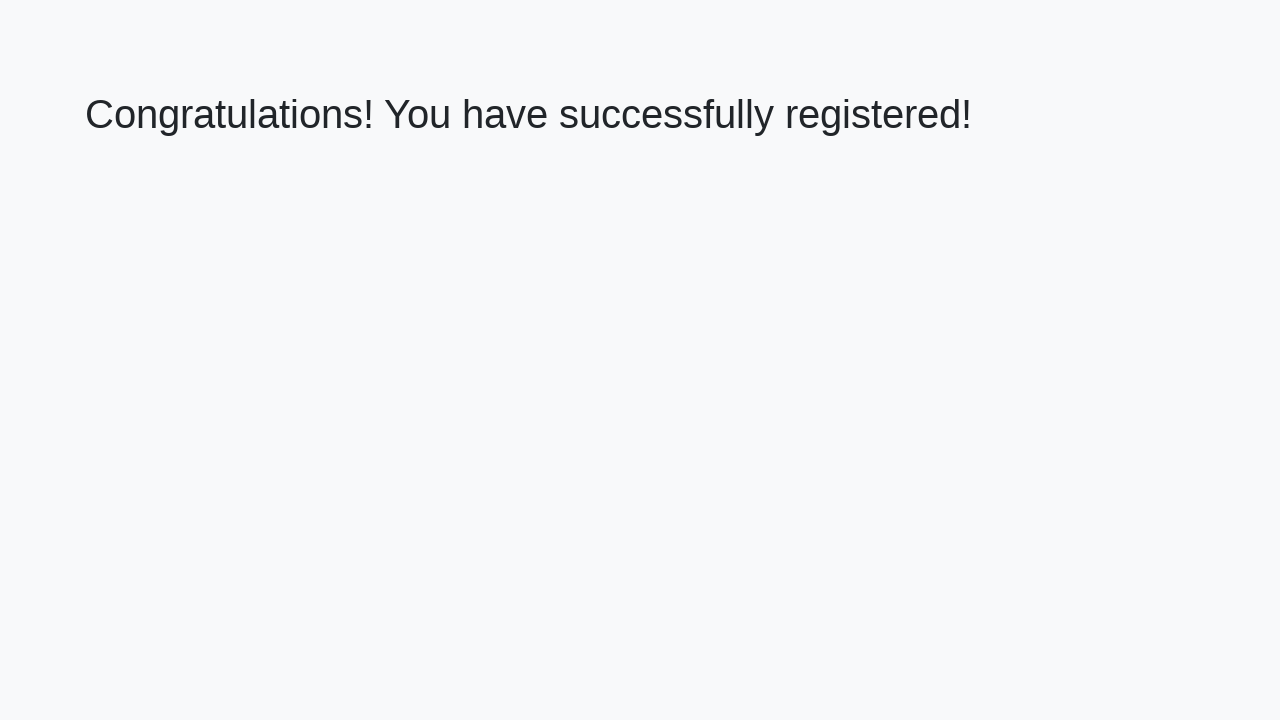

Retrieved success message text
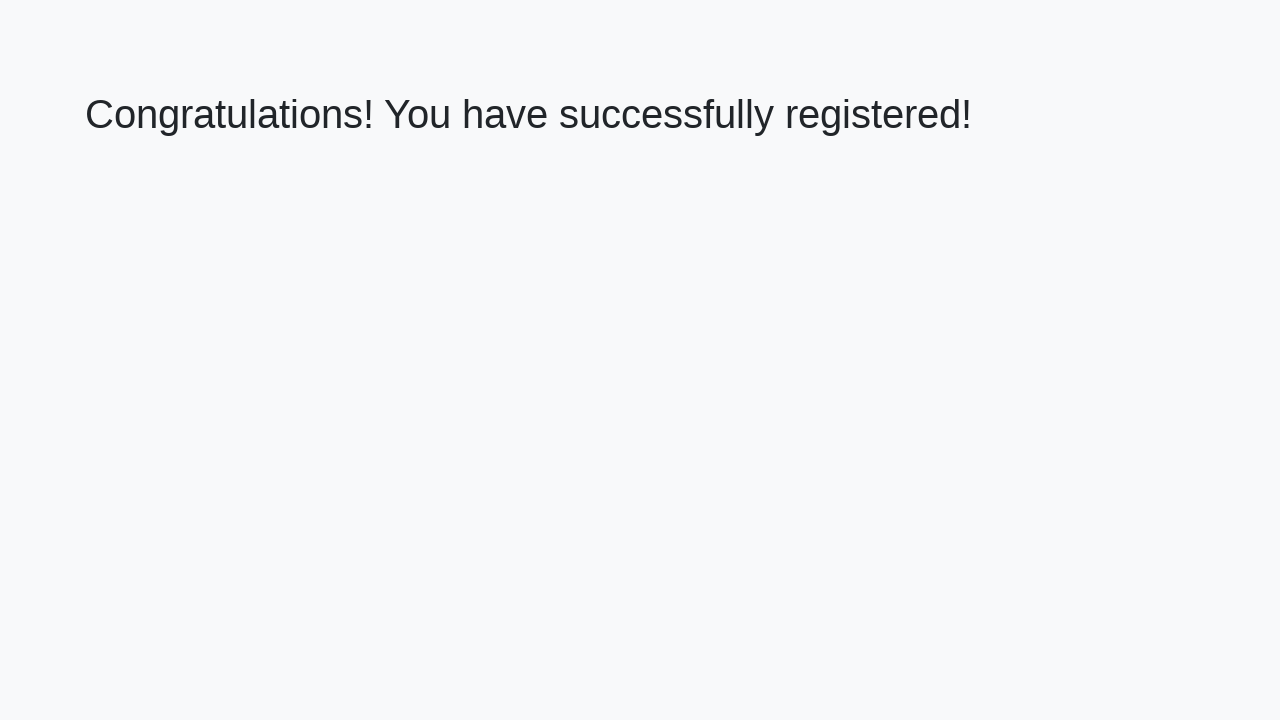

Verified success message matches expected text
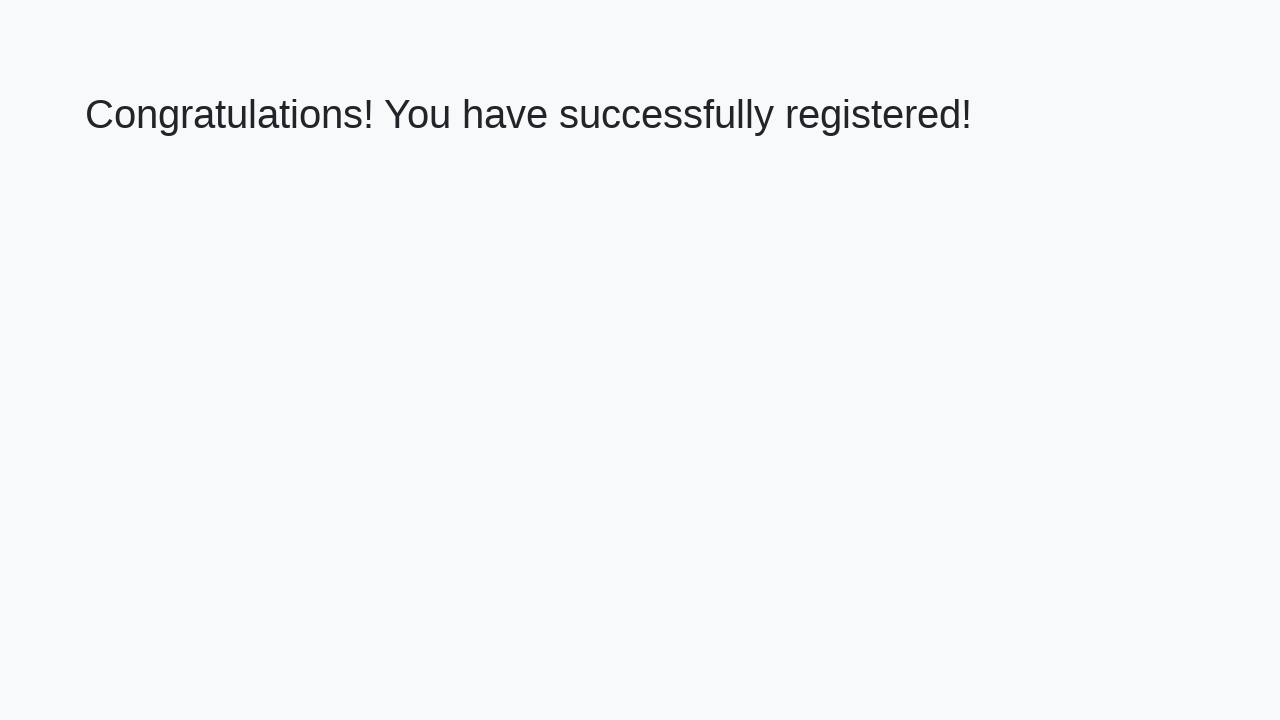

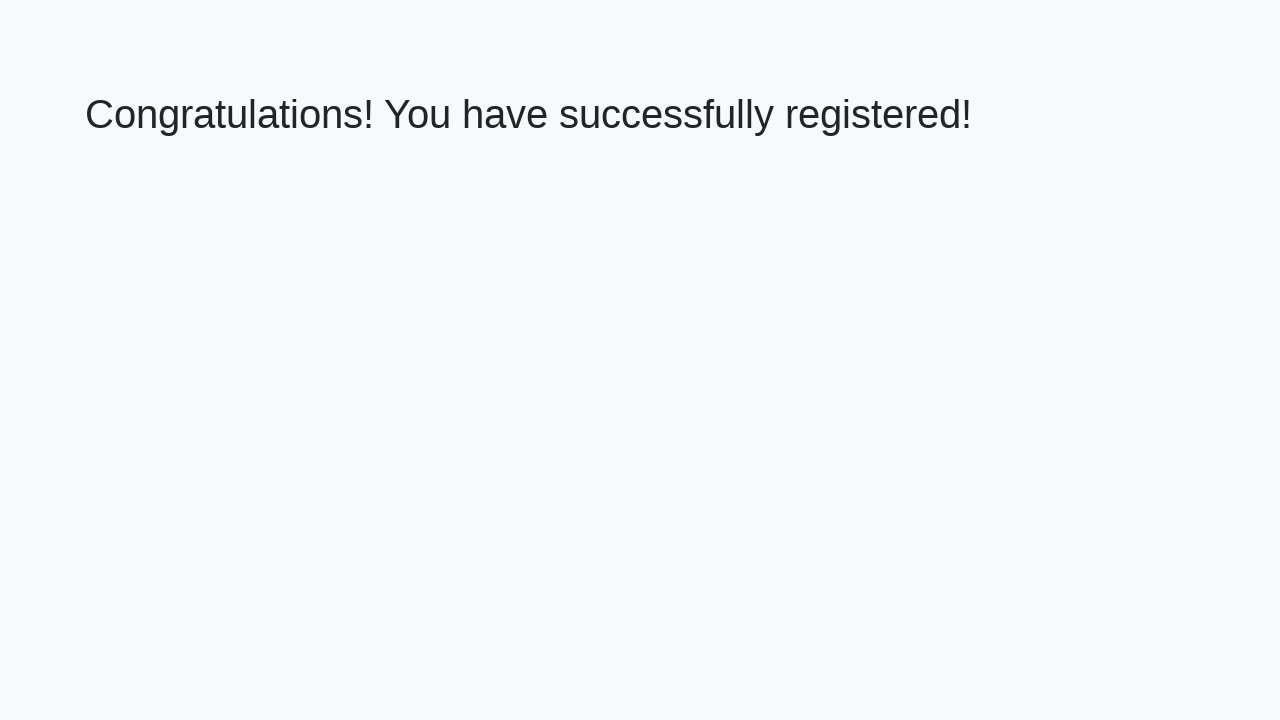